Tests multiple windows functionality by clicking a link that opens a new window and verifying multiple window handles exist

Starting URL: https://the-internet.herokuapp.com/

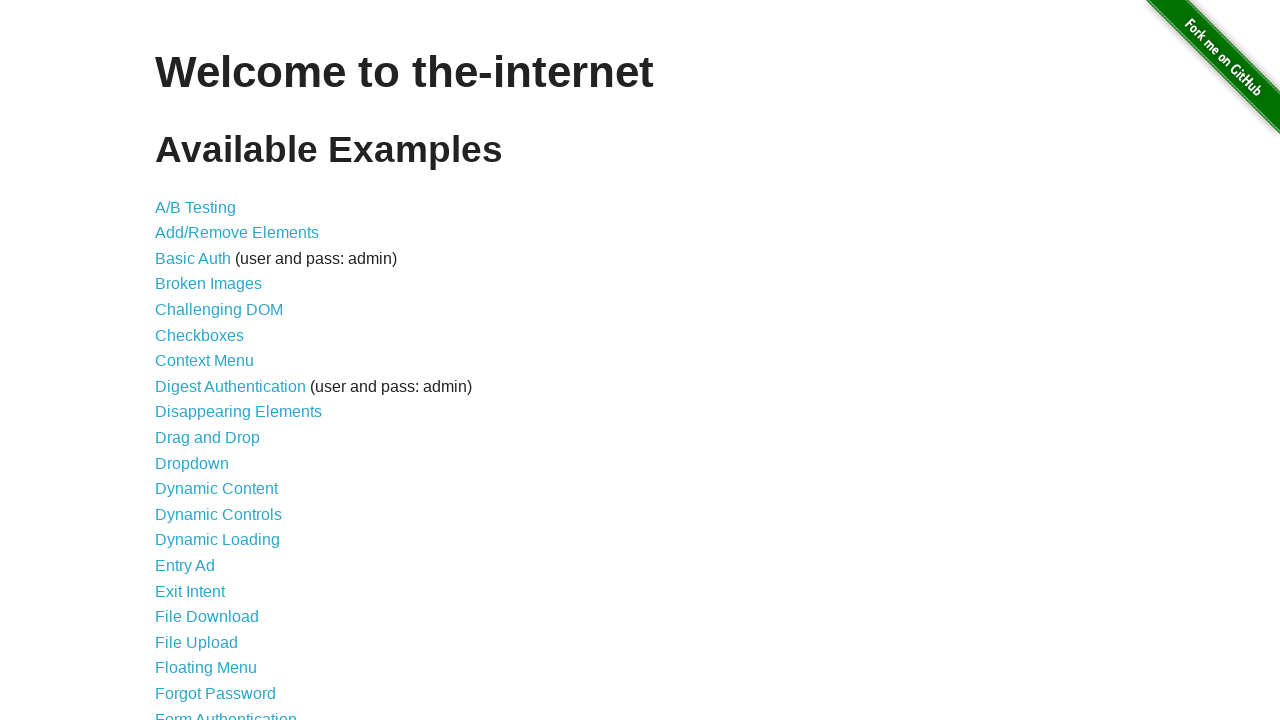

Clicked on Multiple Windows link at (218, 369) on xpath=//a[contains(text(),'Multiple Windows')]
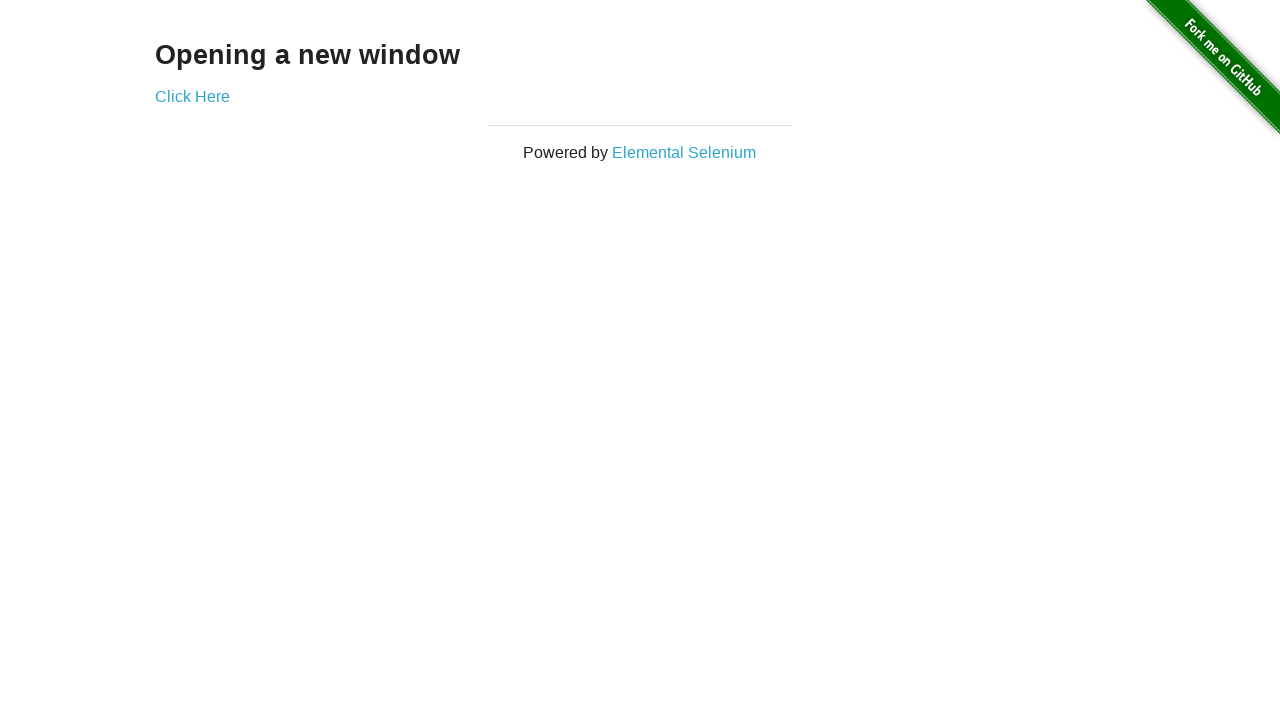

Clicked on Click Here link to open new window at (192, 96) on xpath=//a[contains(text(),'Click Here')]
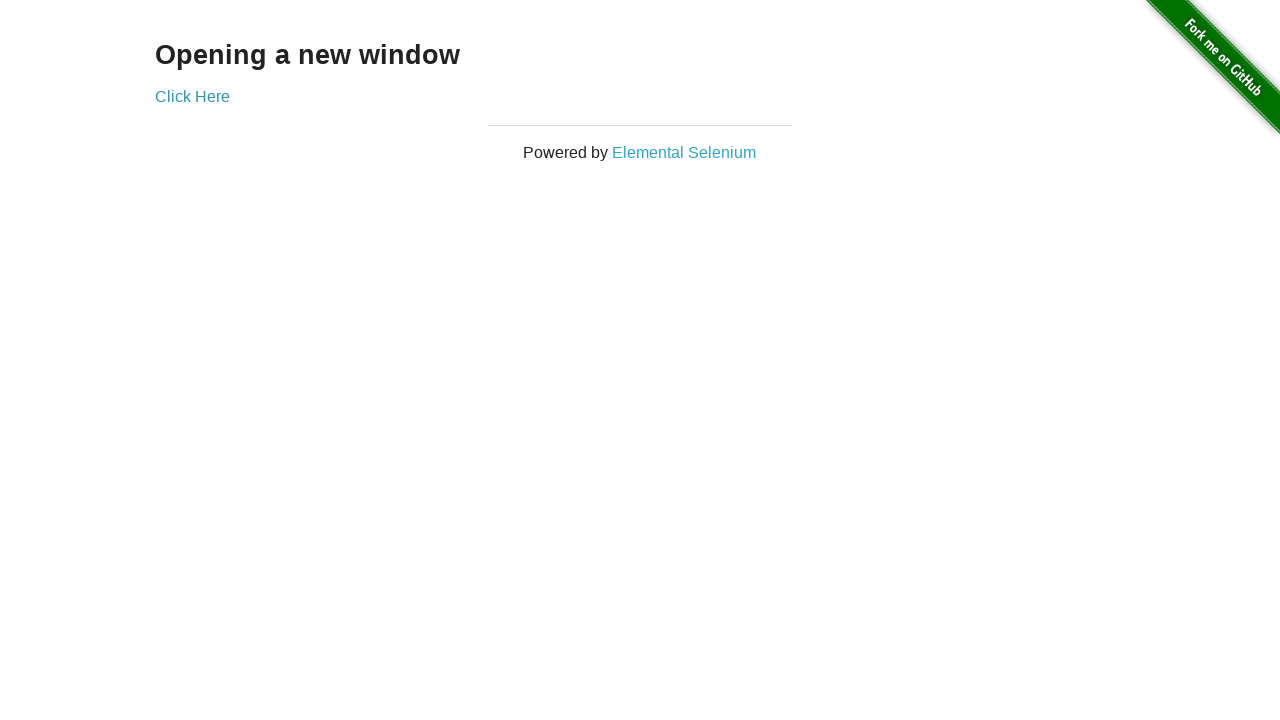

New page loaded and ready
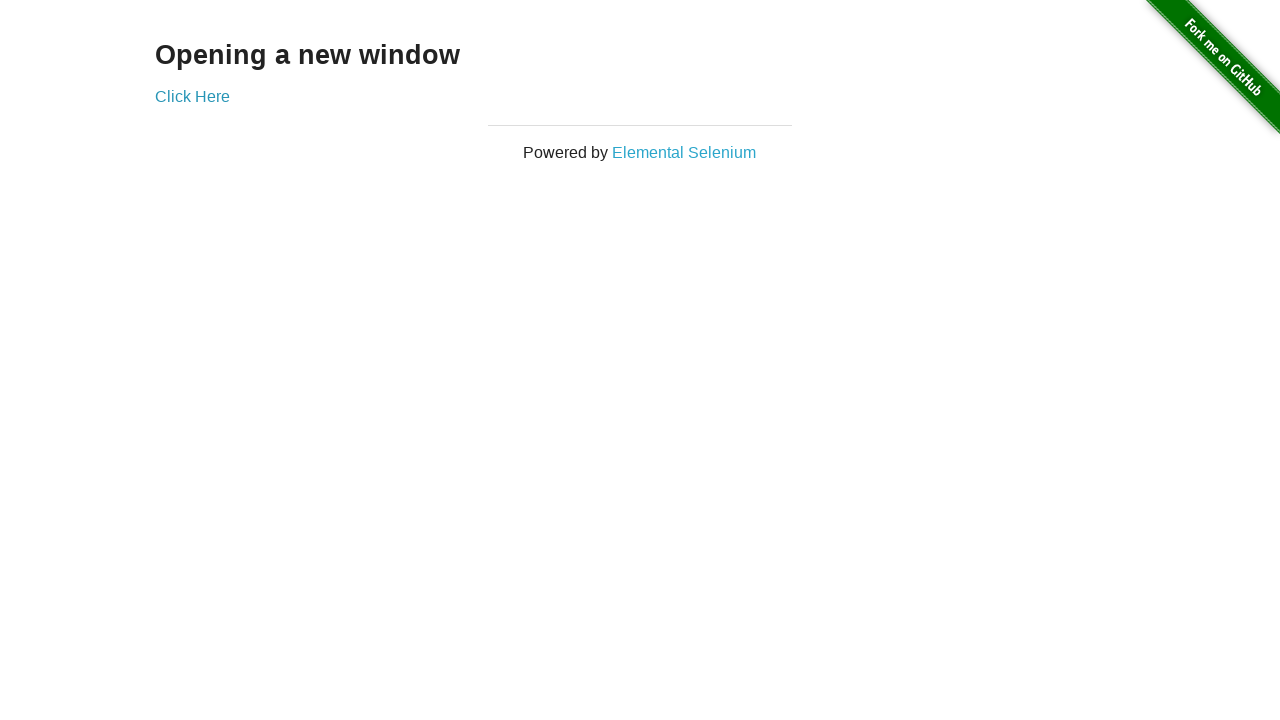

Verified multiple window handles exist
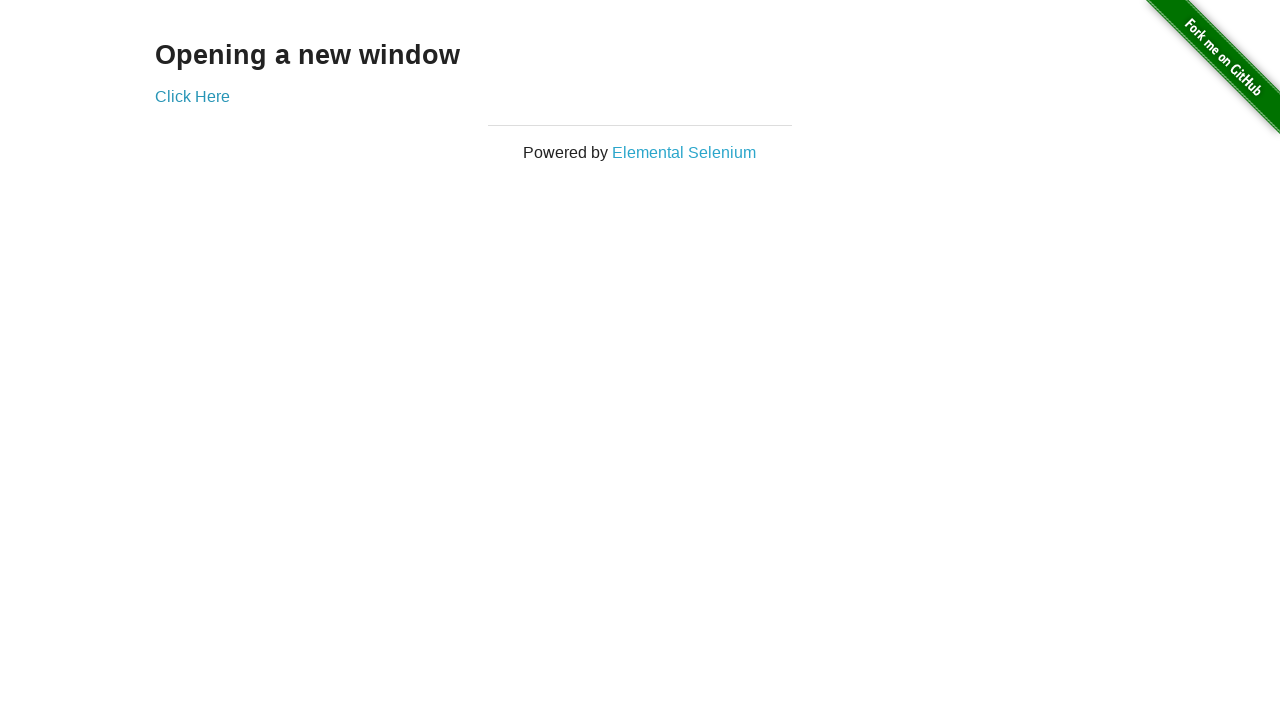

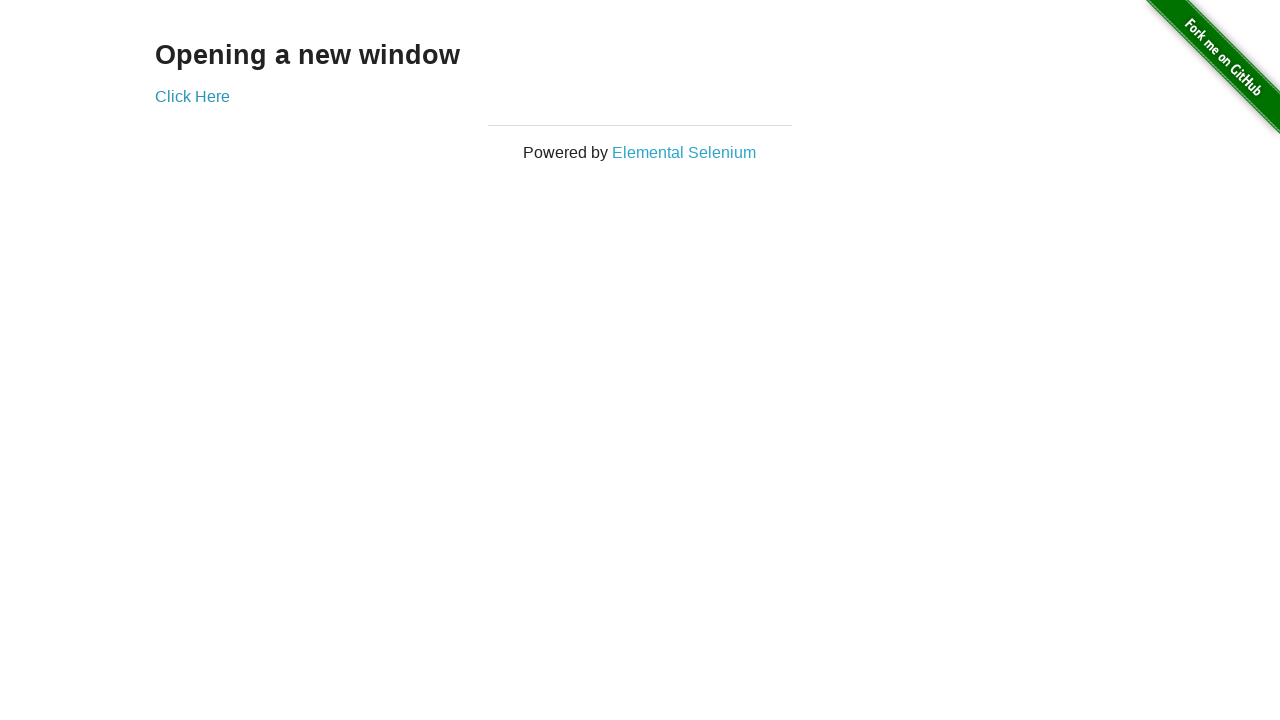